Tests the Open Trivia Database browse and search functionality by clicking the BROWSE button, searching for a specific trivia question about JVM, and verifying the search results include a question created by a specific user.

Starting URL: https://opentdb.com/

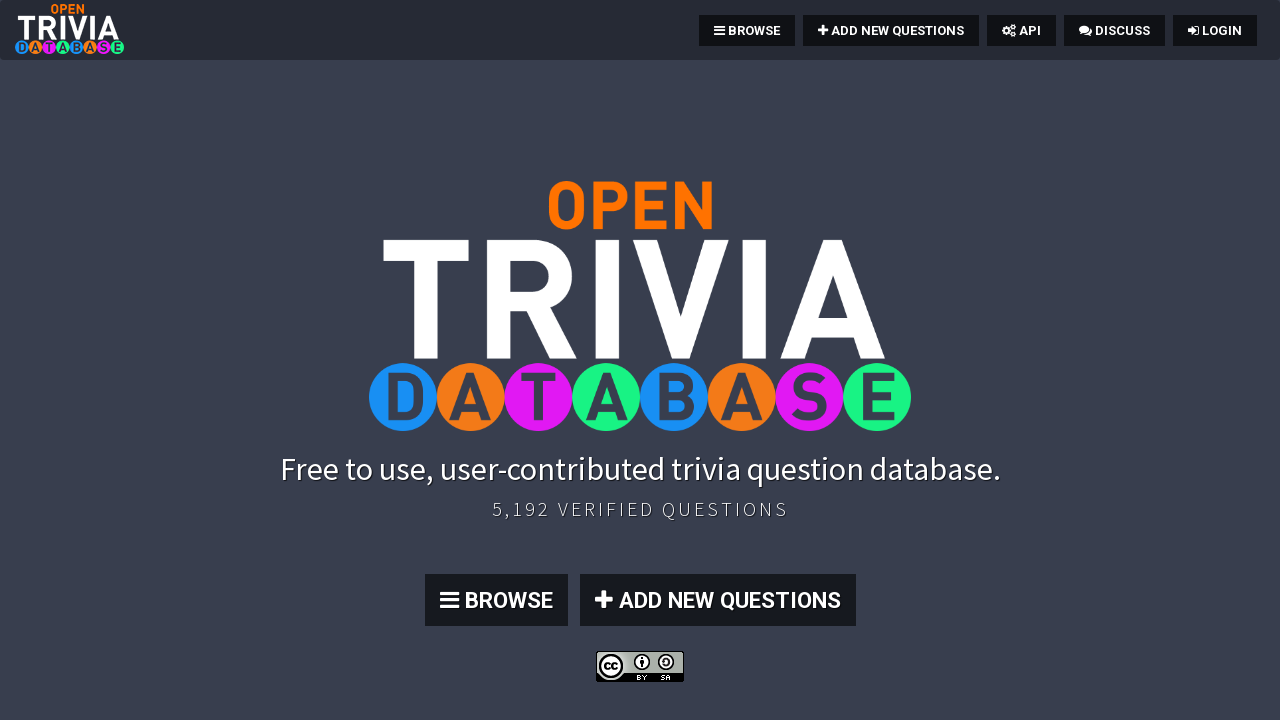

Clicked the BROWSE button at (496, 600) on xpath=//*[text()=' BROWSE']
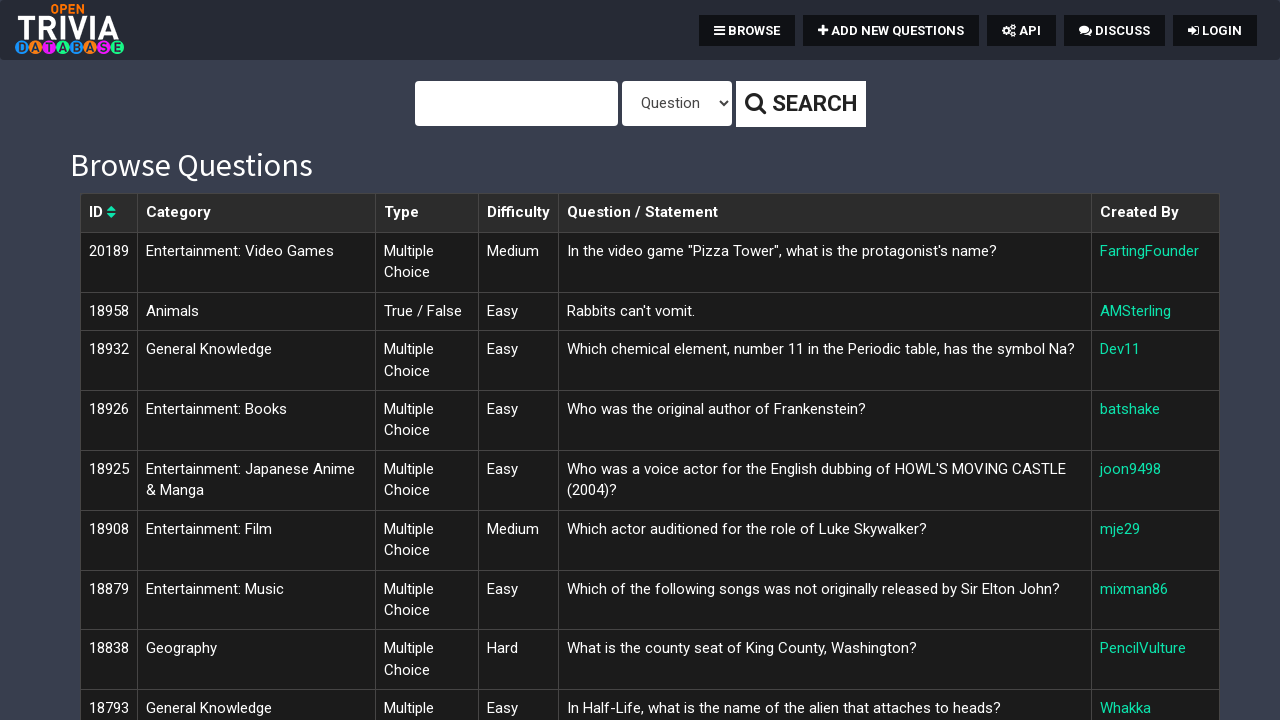

Filled search field with JVM question text on #query
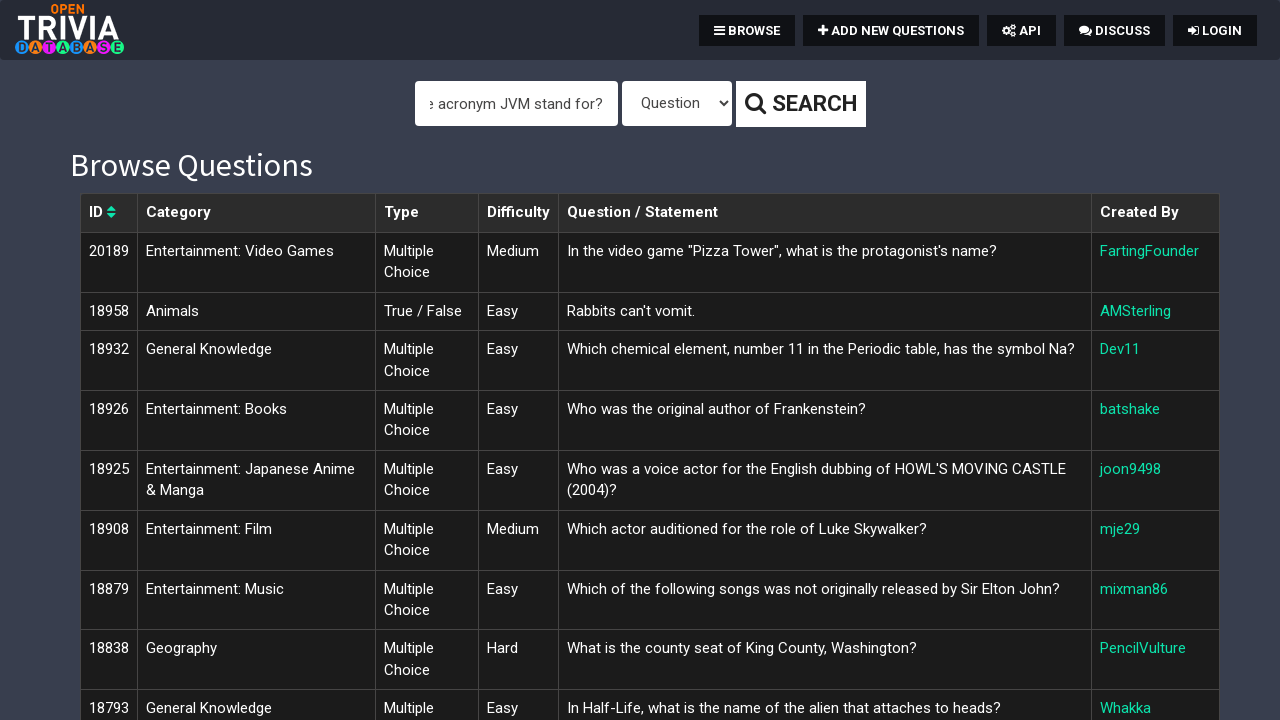

Clicked the Search button at (800, 104) on xpath=//*[text()=' Search']
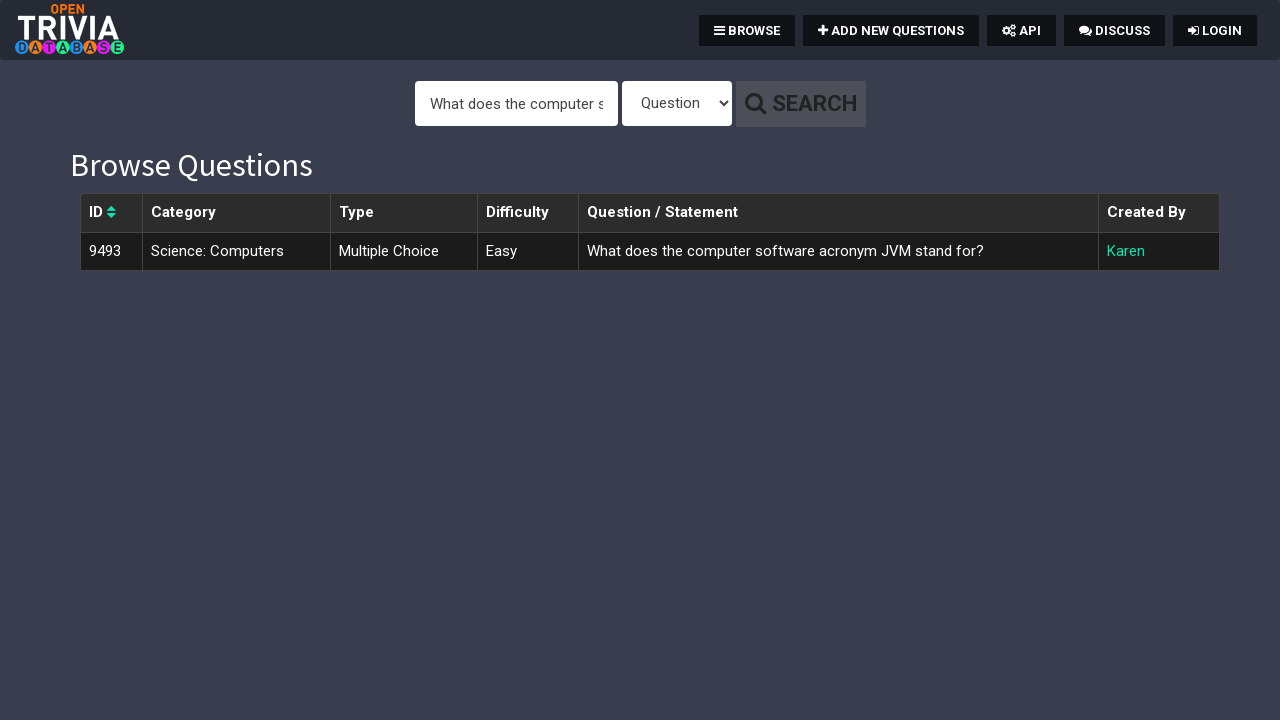

Search results table loaded
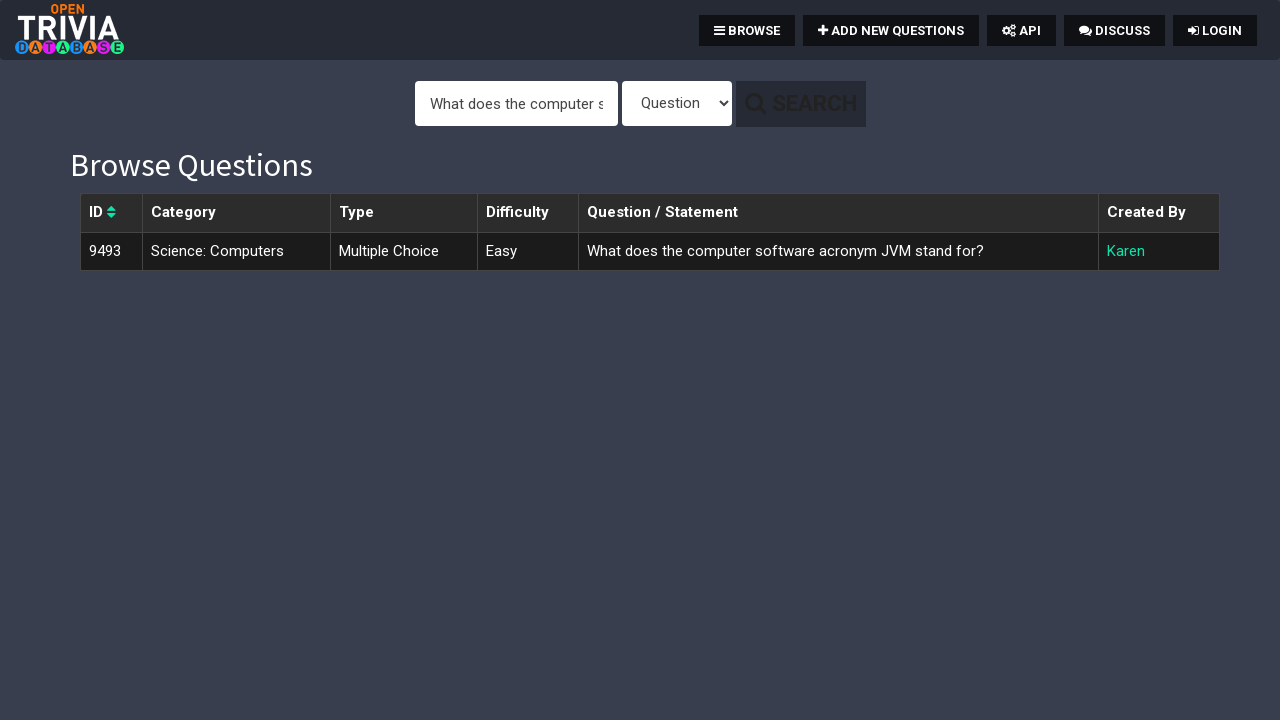

Clicked on Karen link to view question creator profile at (1126, 251) on a:text('Karen')
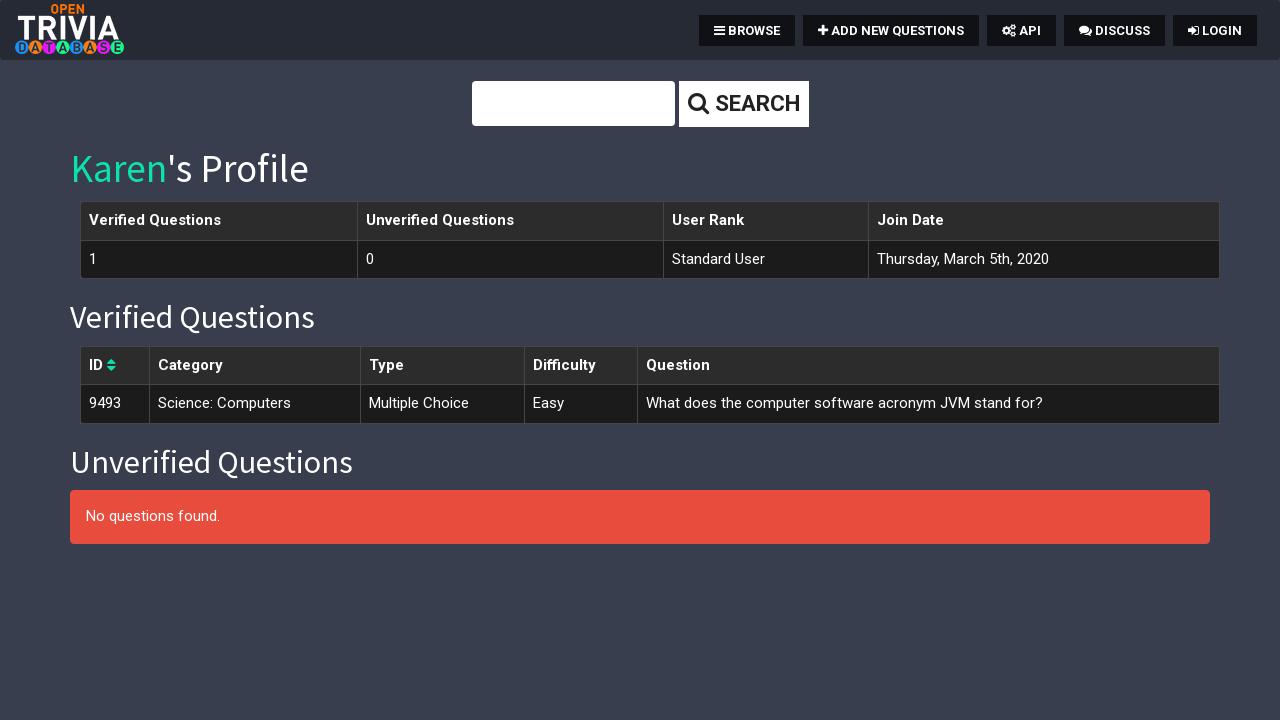

User profile page loaded and URL verified
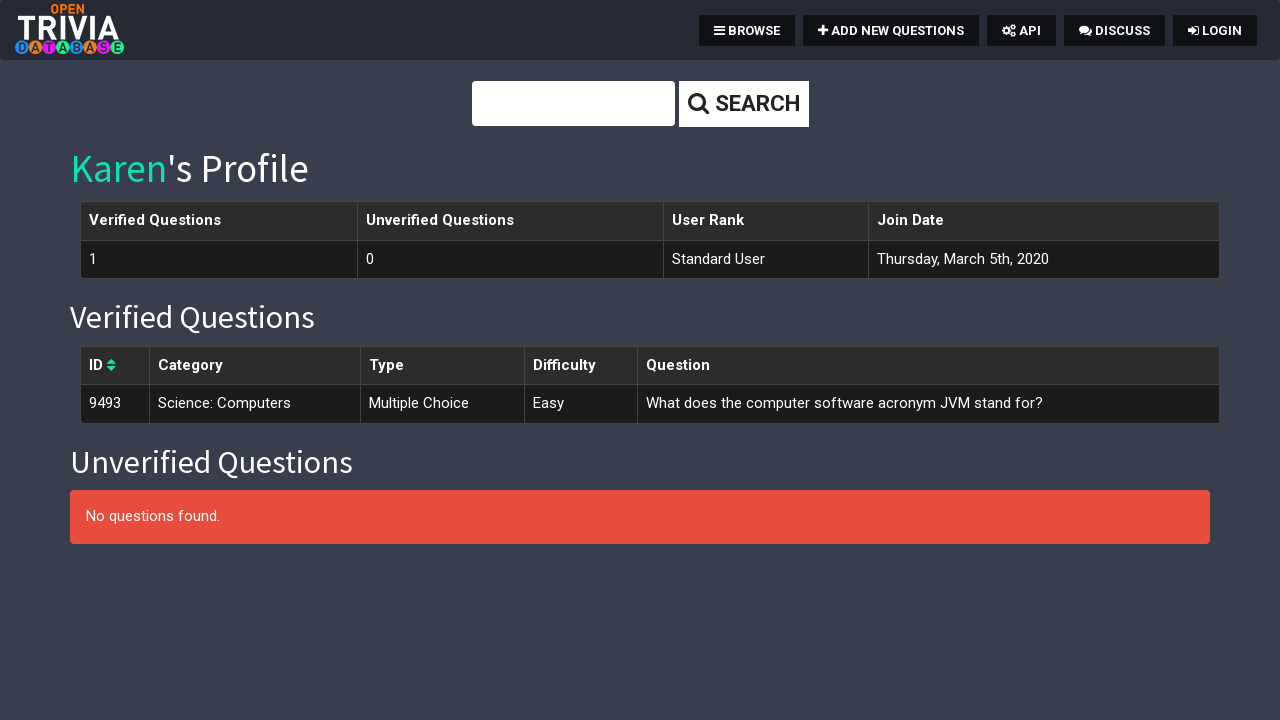

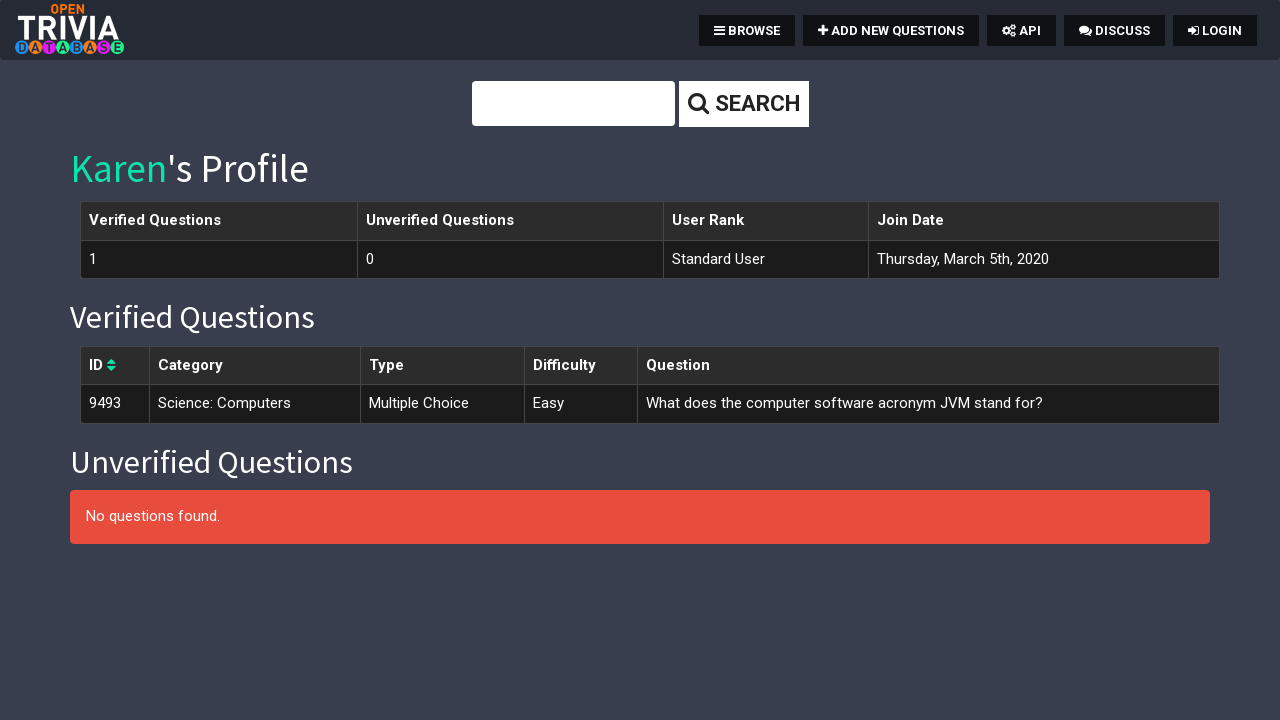